Tests mouse hover functionality by hovering over an element to reveal hidden options

Starting URL: https://rahulshettyacademy.com/AutomationPractice/

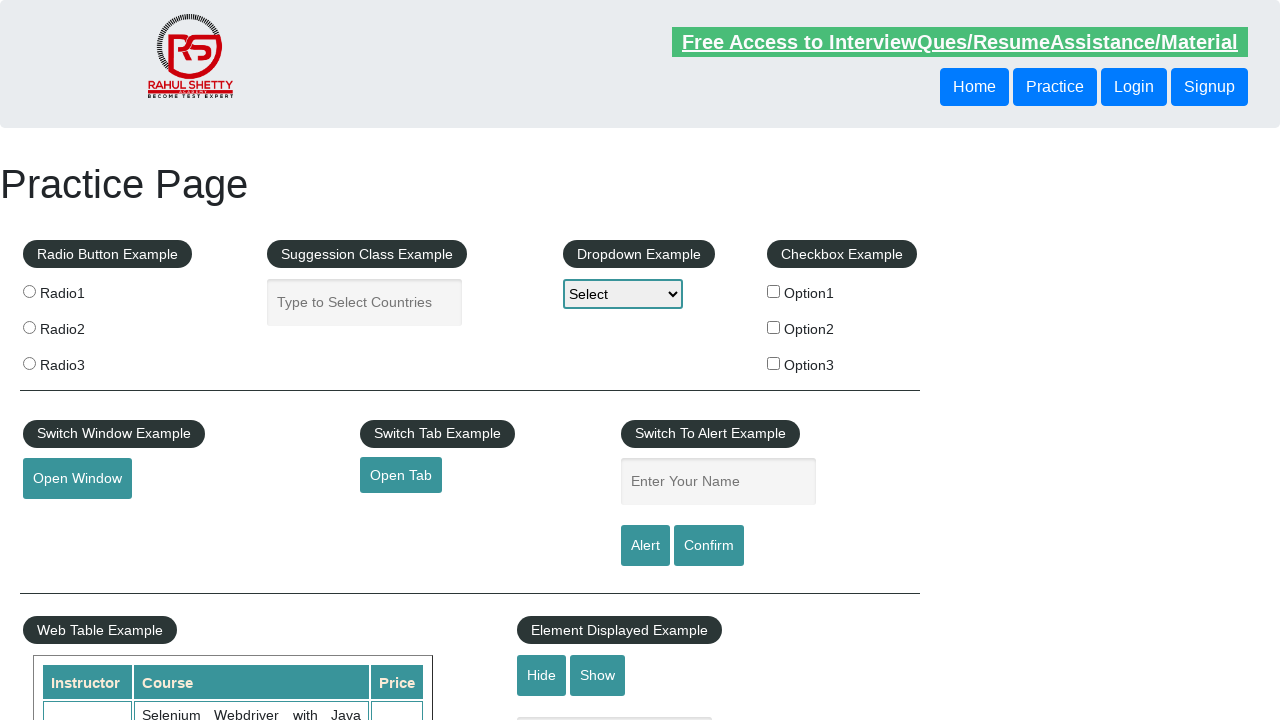

Hovered over the mouse hover button to reveal hidden options at (83, 361) on #mousehover
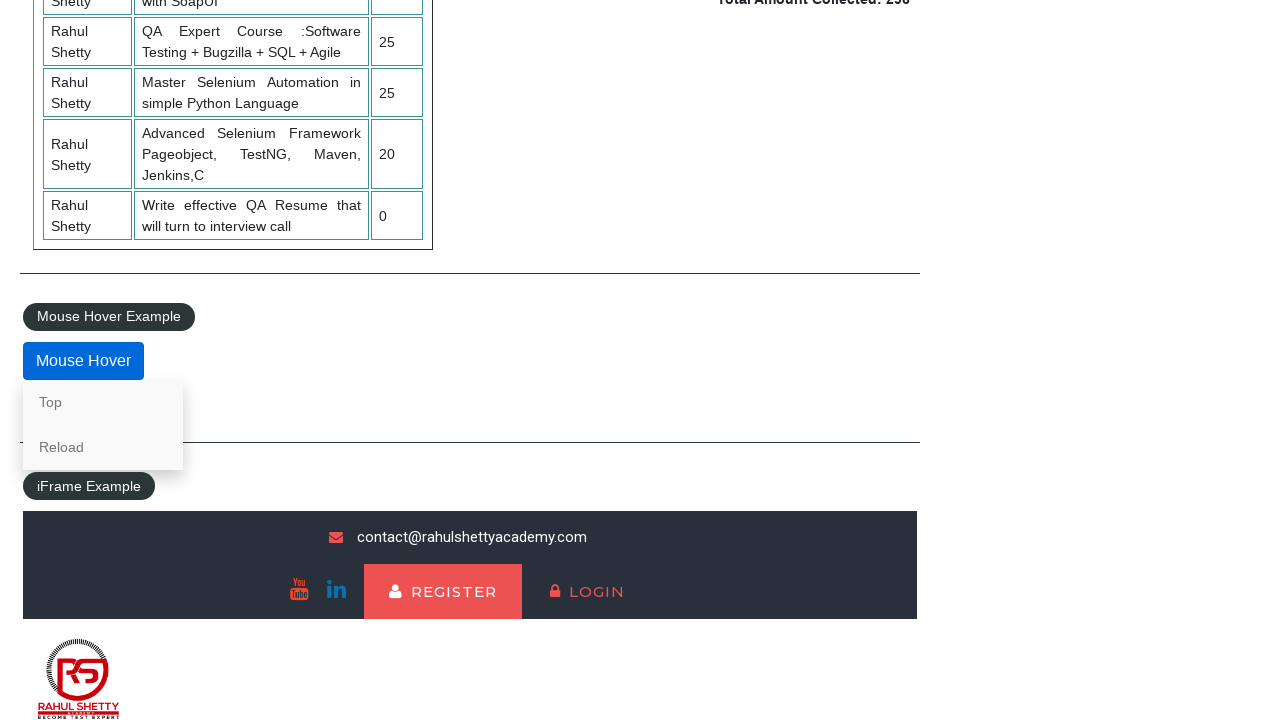

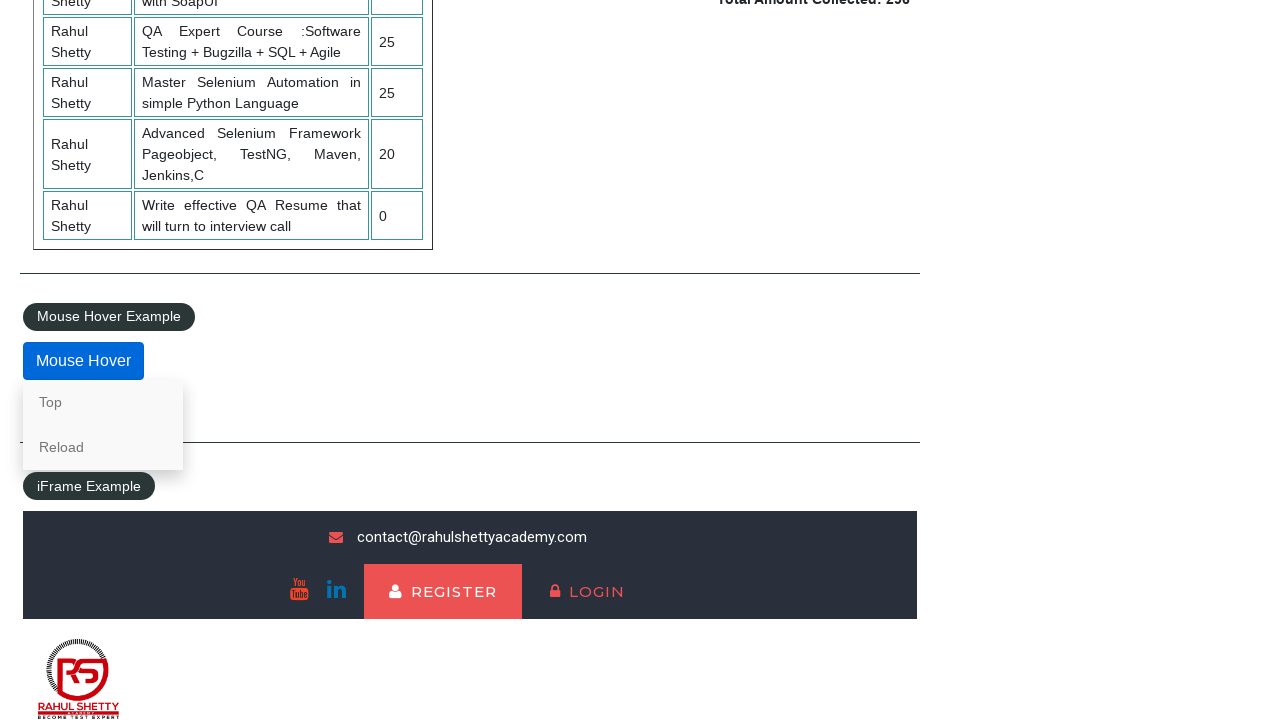